Tests window switching functionality by clicking a link that opens a new window, extracting text from the new window, and using that text to fill a form field in the original window

Starting URL: https://rahulshettyacademy.com/loginpagePractise/#/

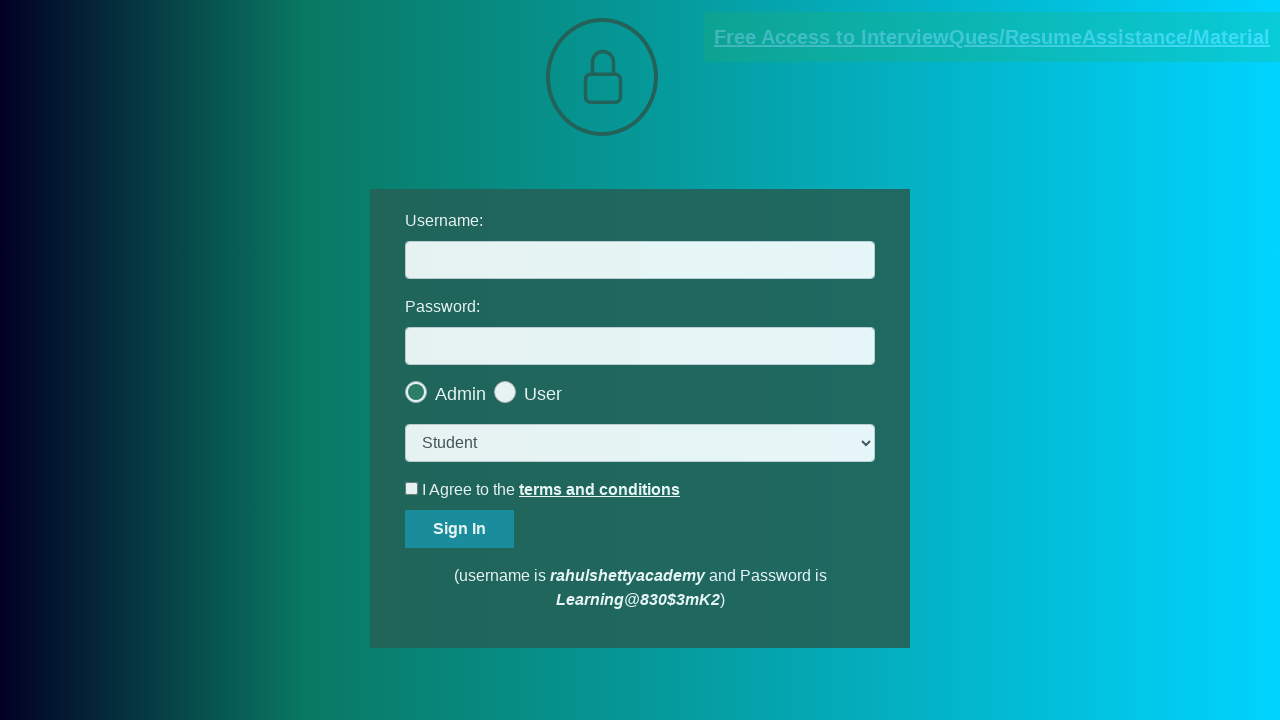

Clicked blinking text link to open new window at (992, 37) on .blinkingText
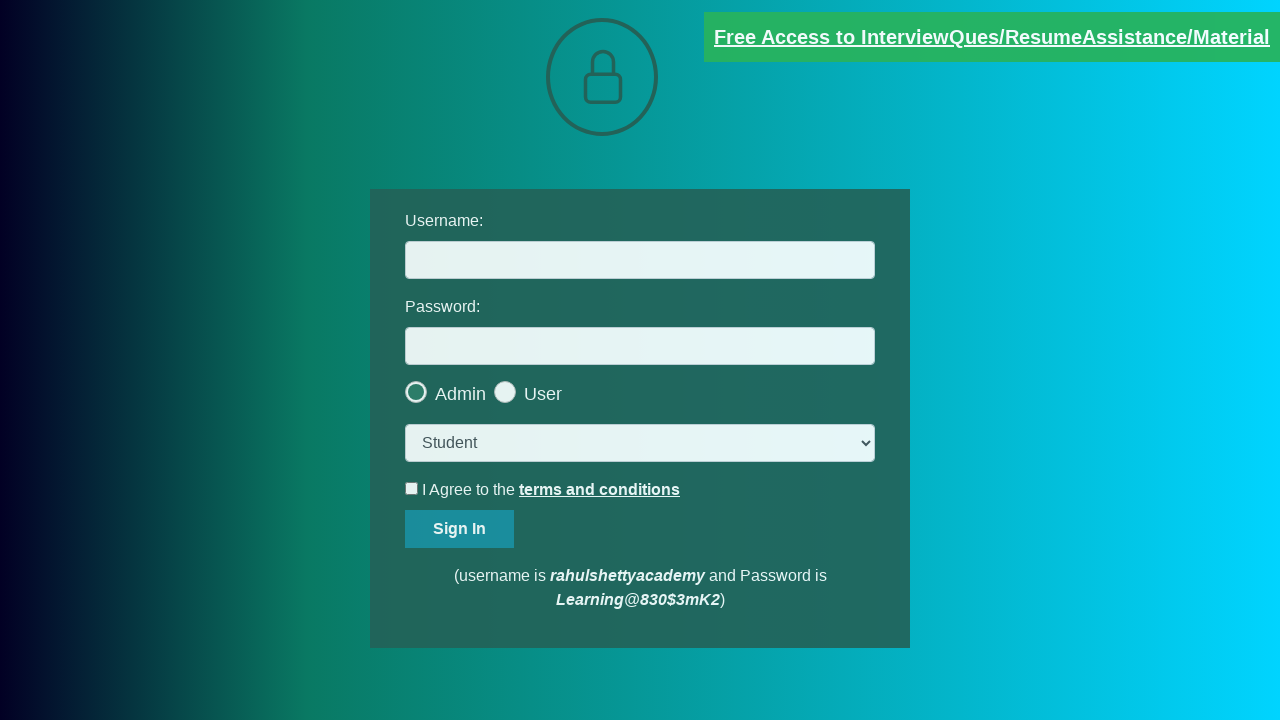

New window opened and captured
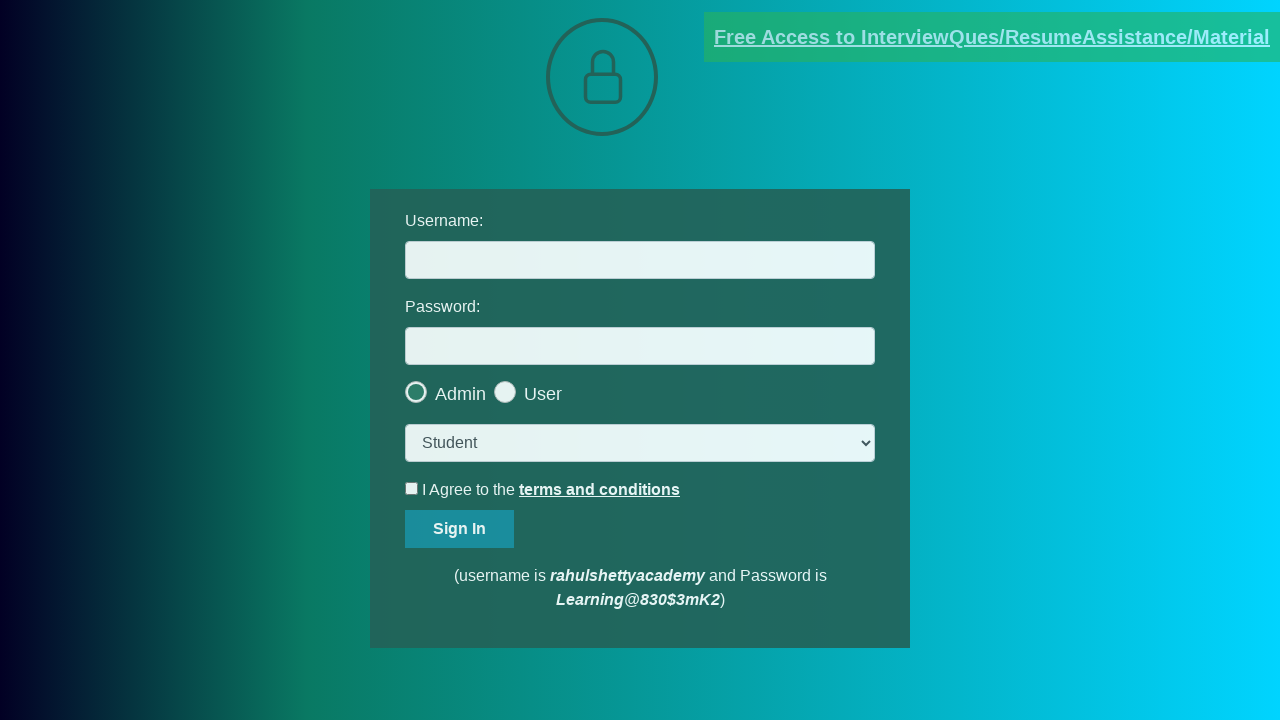

New window page loaded
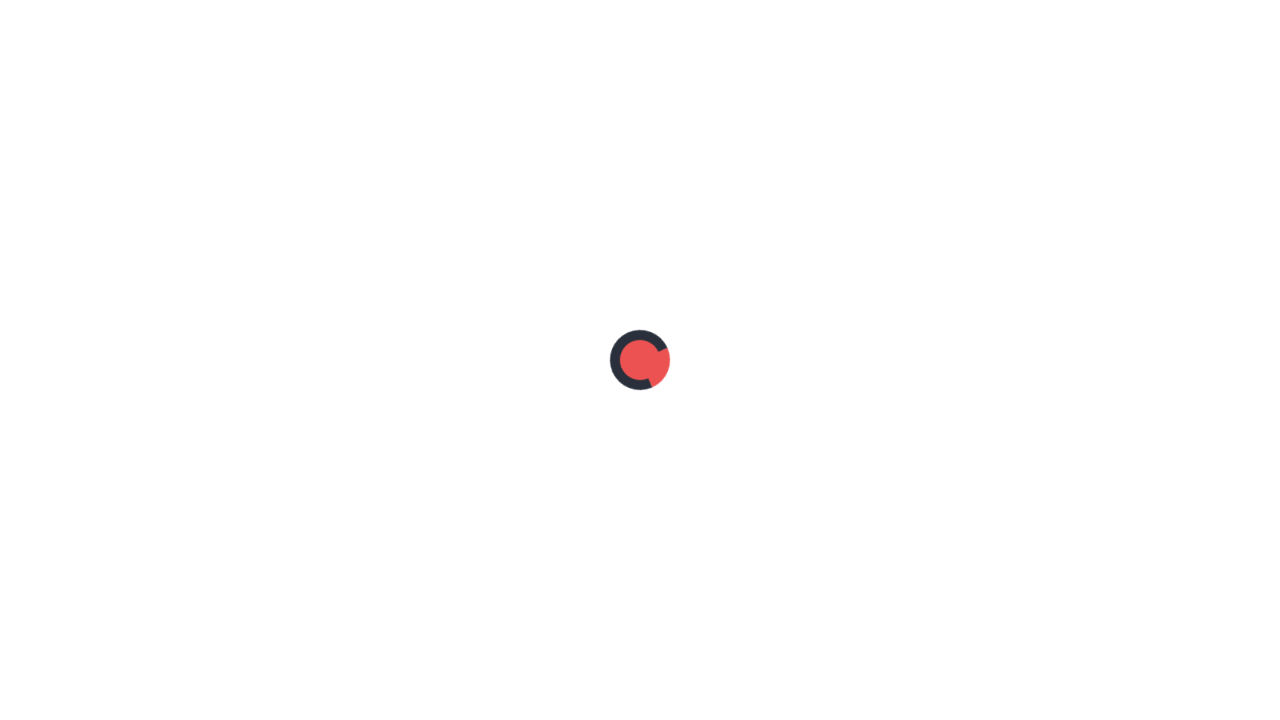

Extracted text content from new window
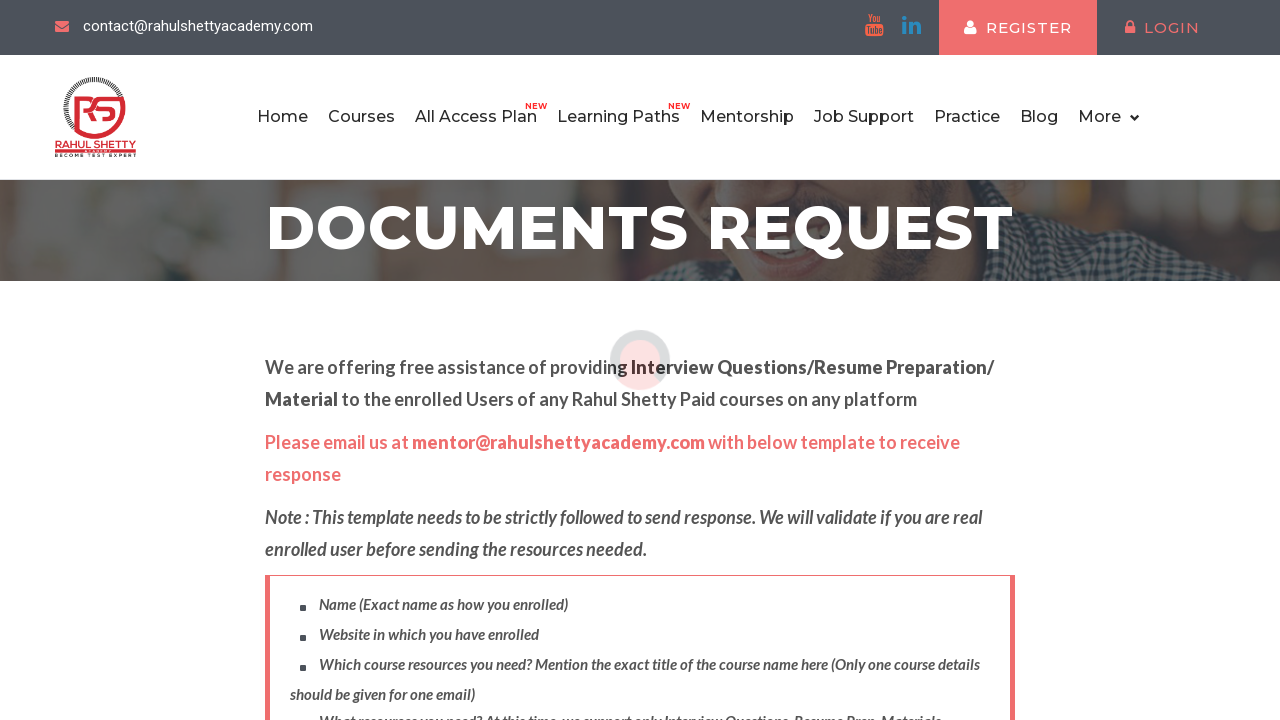

Parsed username from text: mentor@rahulshettyacademy.com
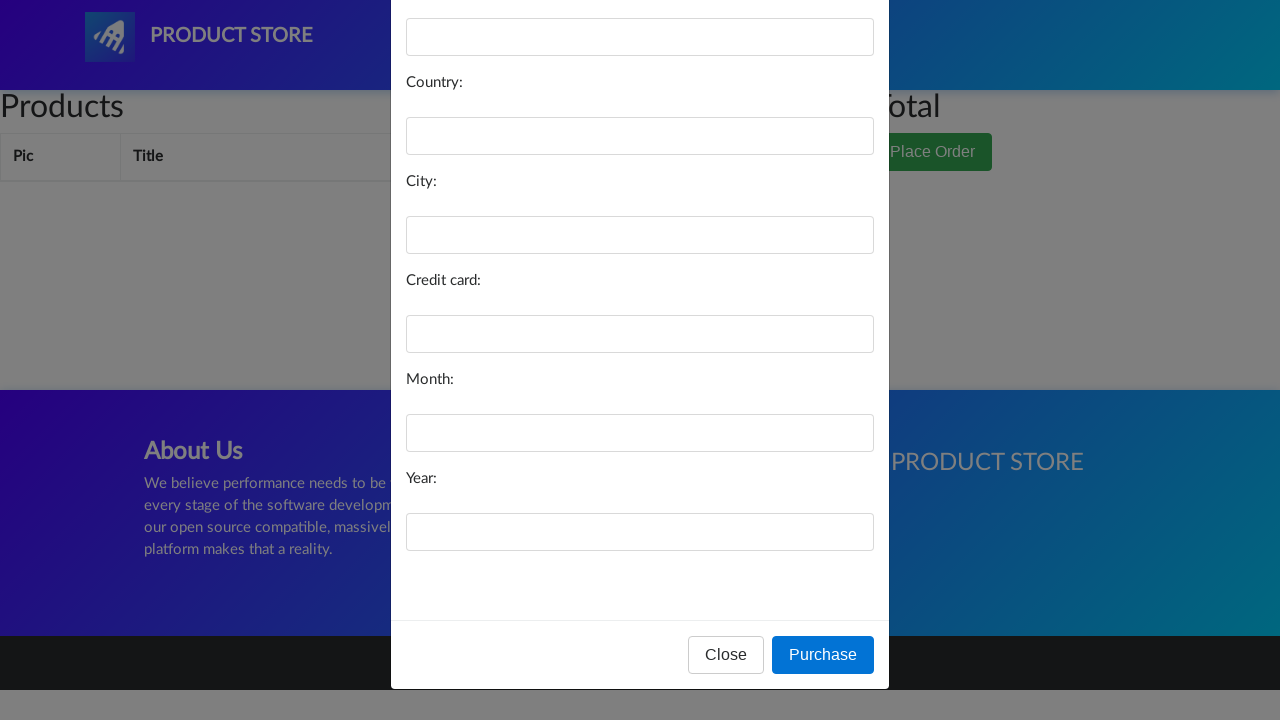

Closed new window on #username
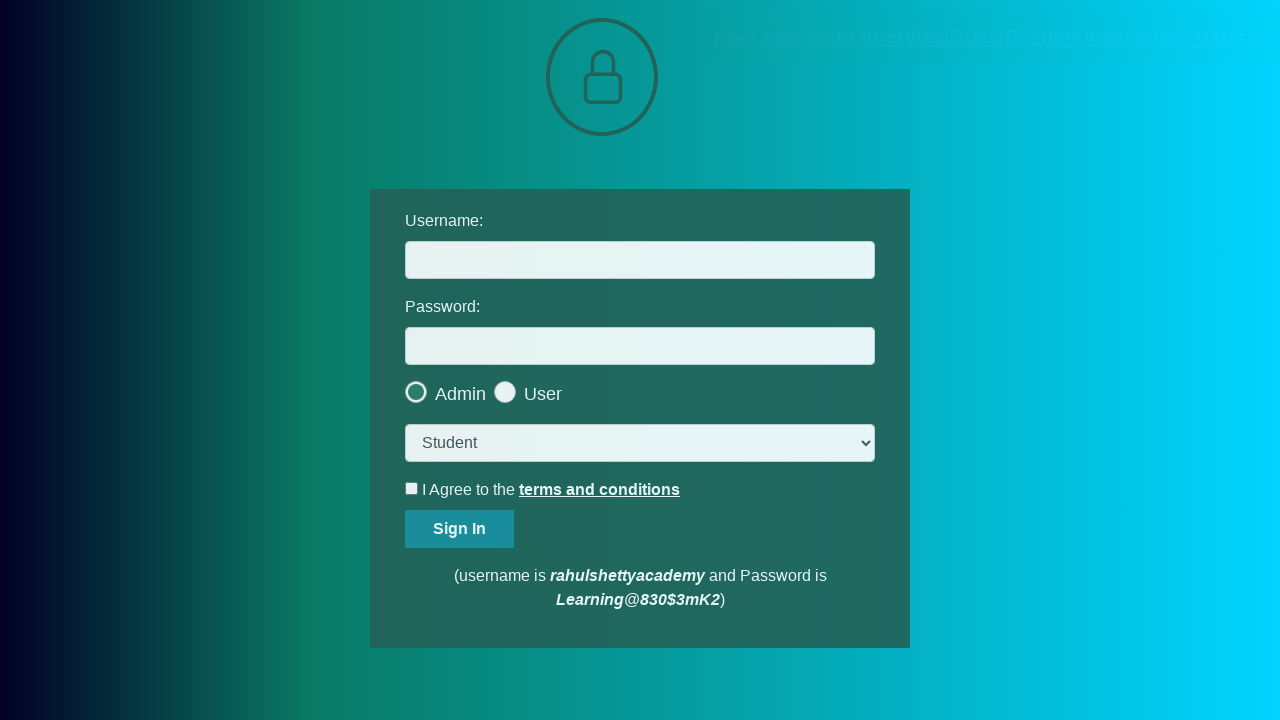

Filled username field with extracted username: mentor@rahulshettyacademy.com
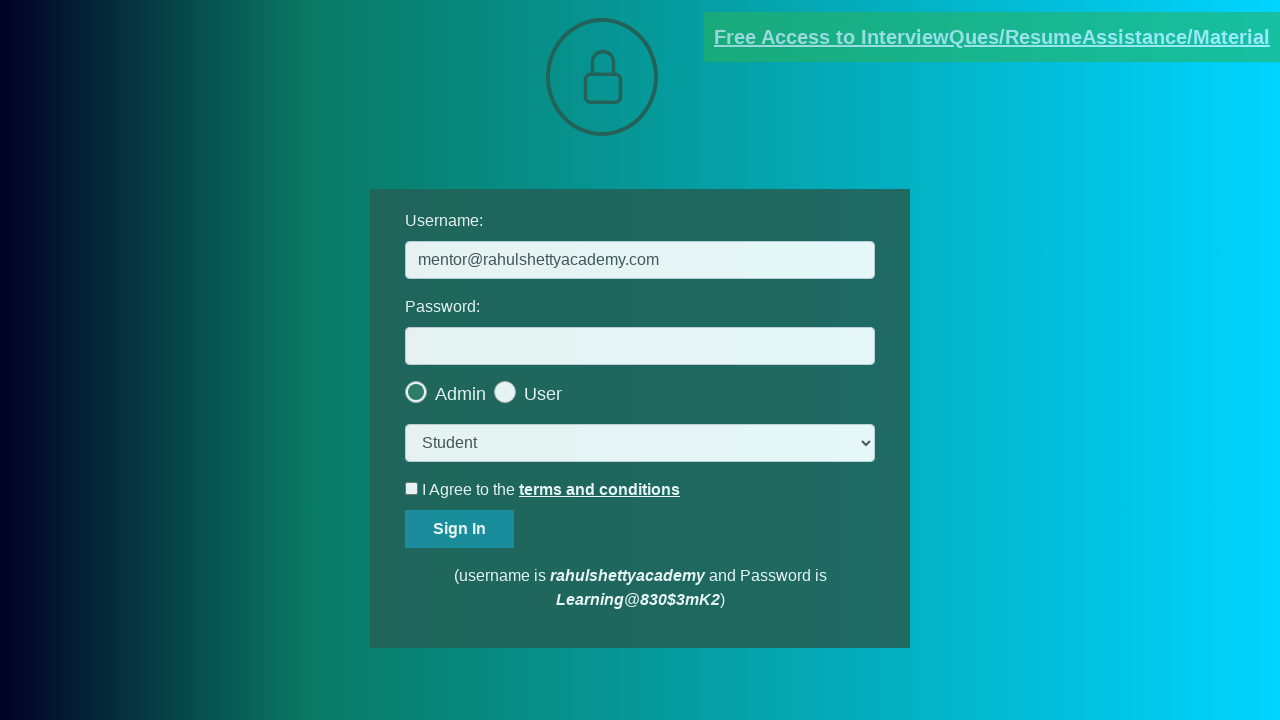

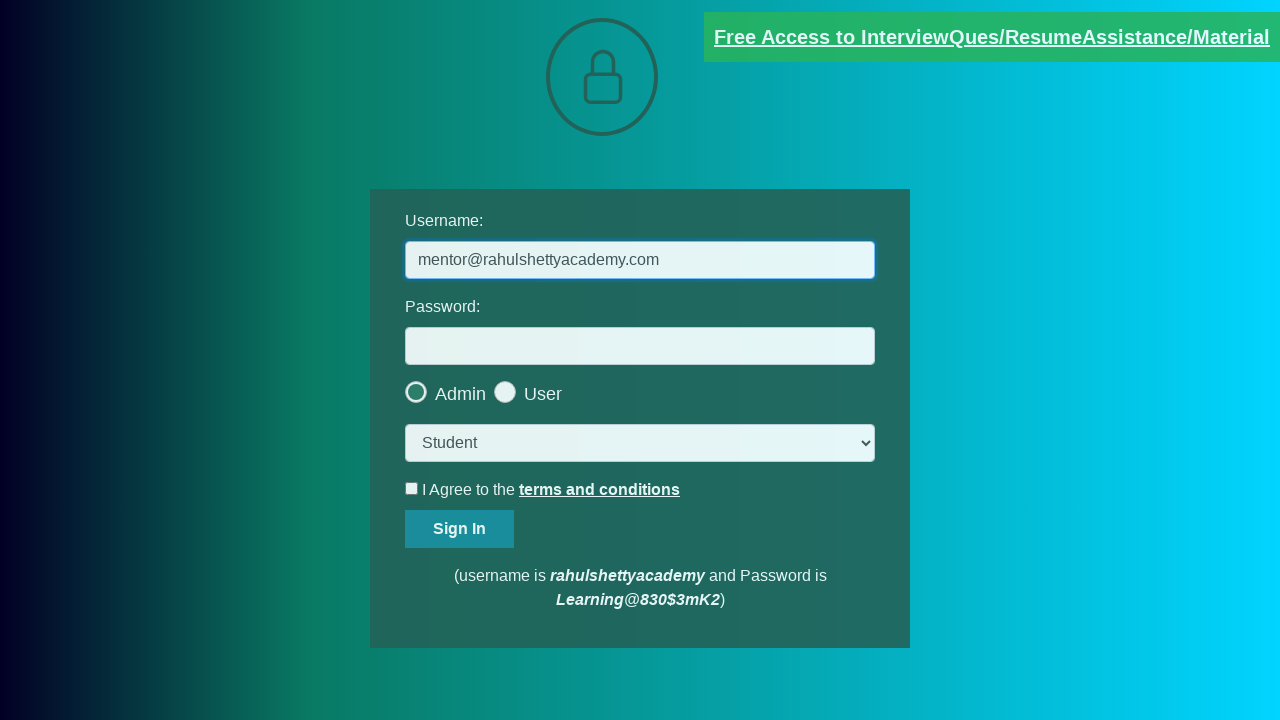